Tests various HTTP status links on DemoQA website by clicking them and verifying the response messages for different status codes (201, 204, 301, 400, 401, 403, 404)

Starting URL: https://demoqa.com/links

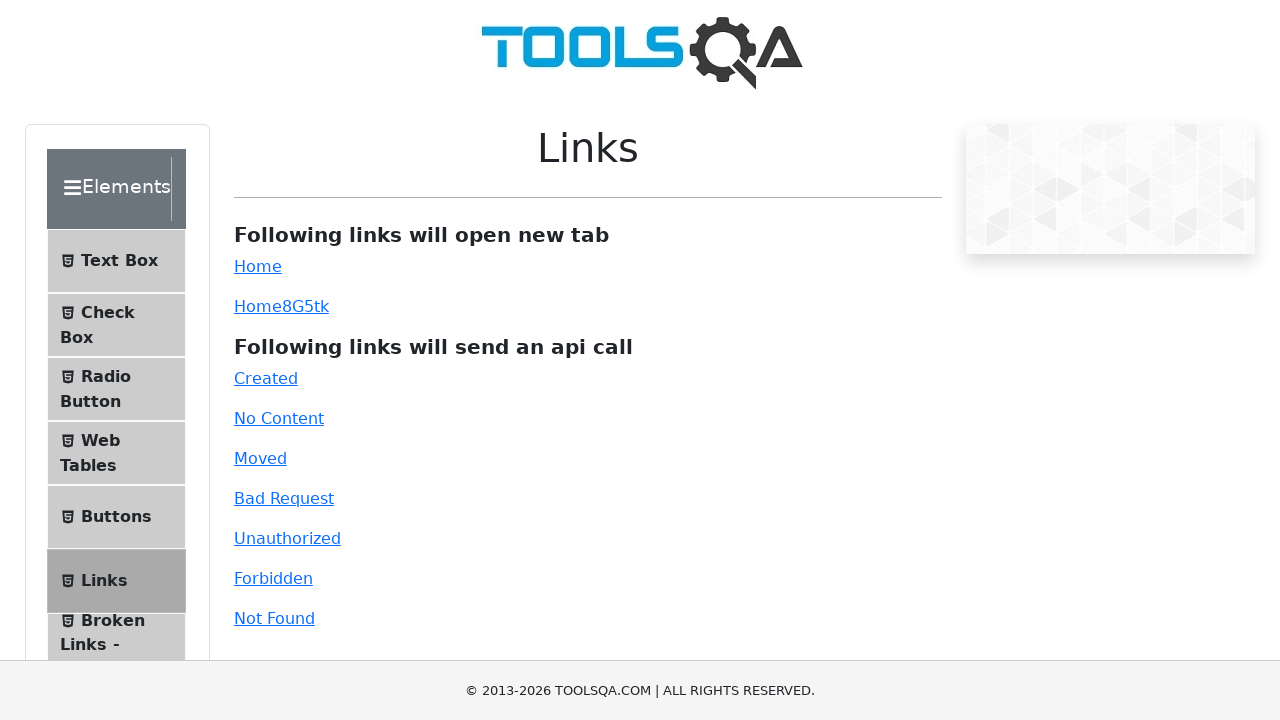

Clicked Home link at (258, 266) on text=Home
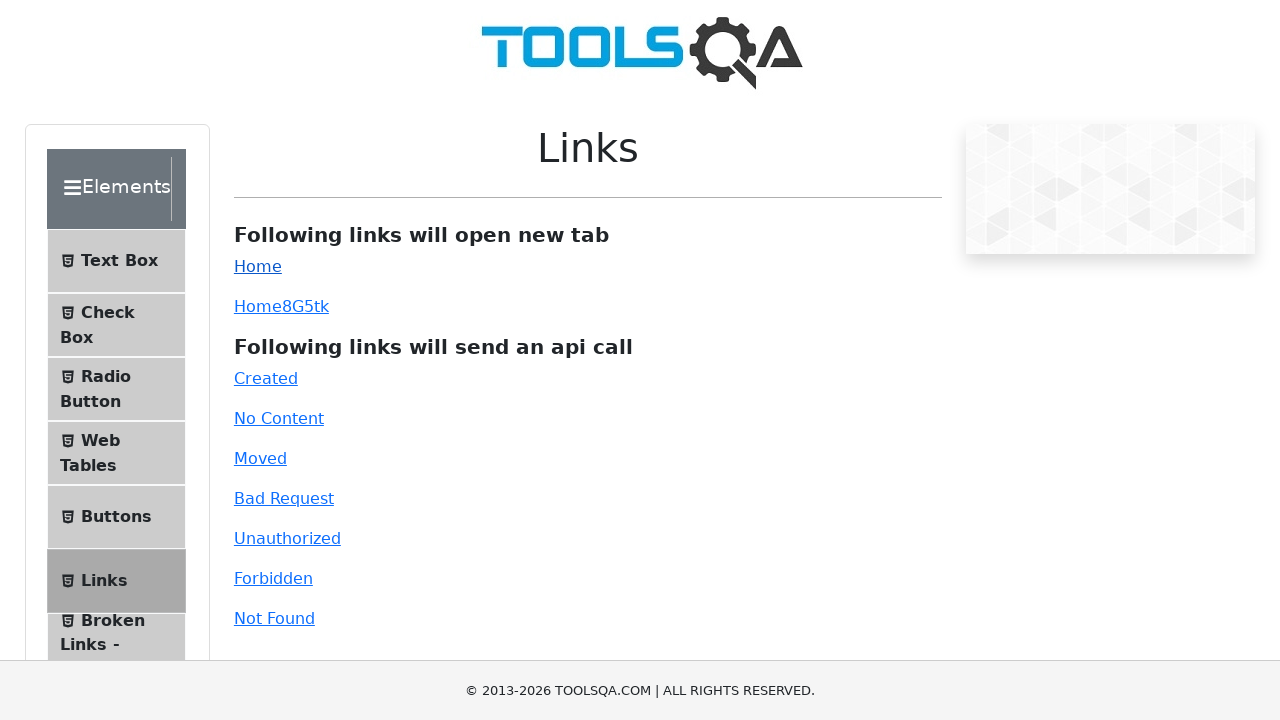

Clicked dynamic Home link at (258, 306) on #dynamicLink
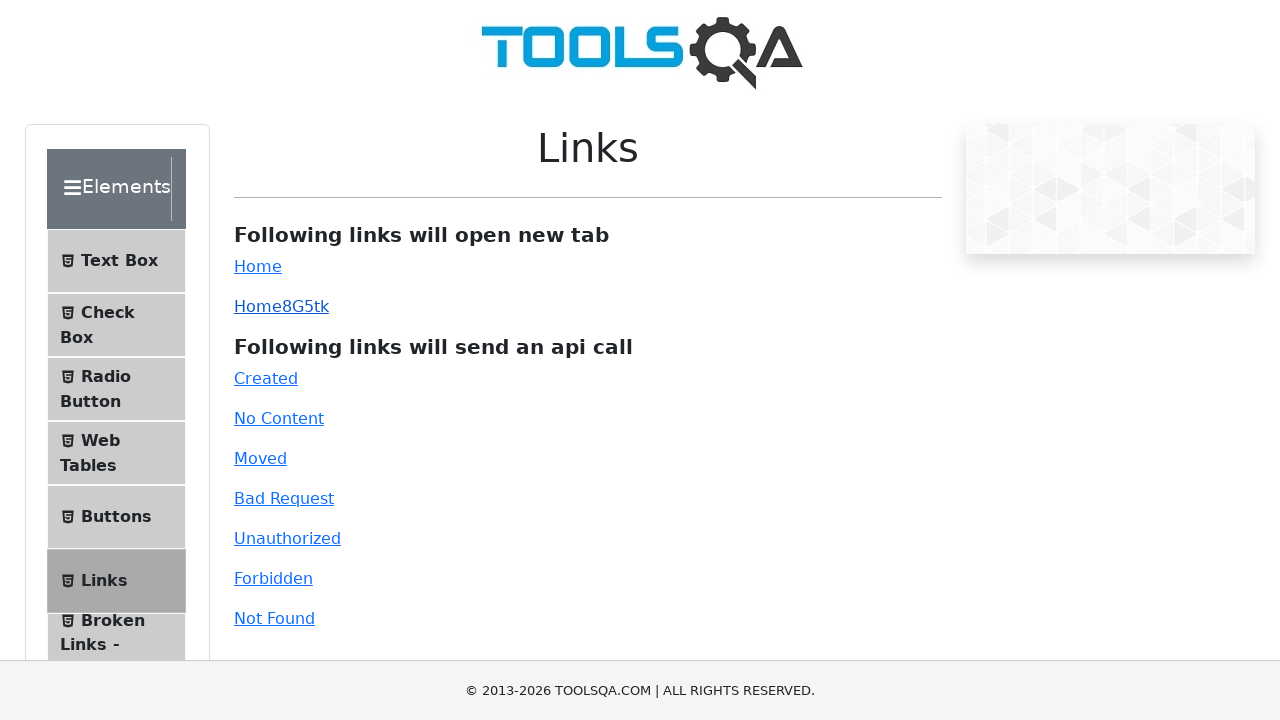

Clicked Created link (HTTP 201) at (266, 378) on text=Created
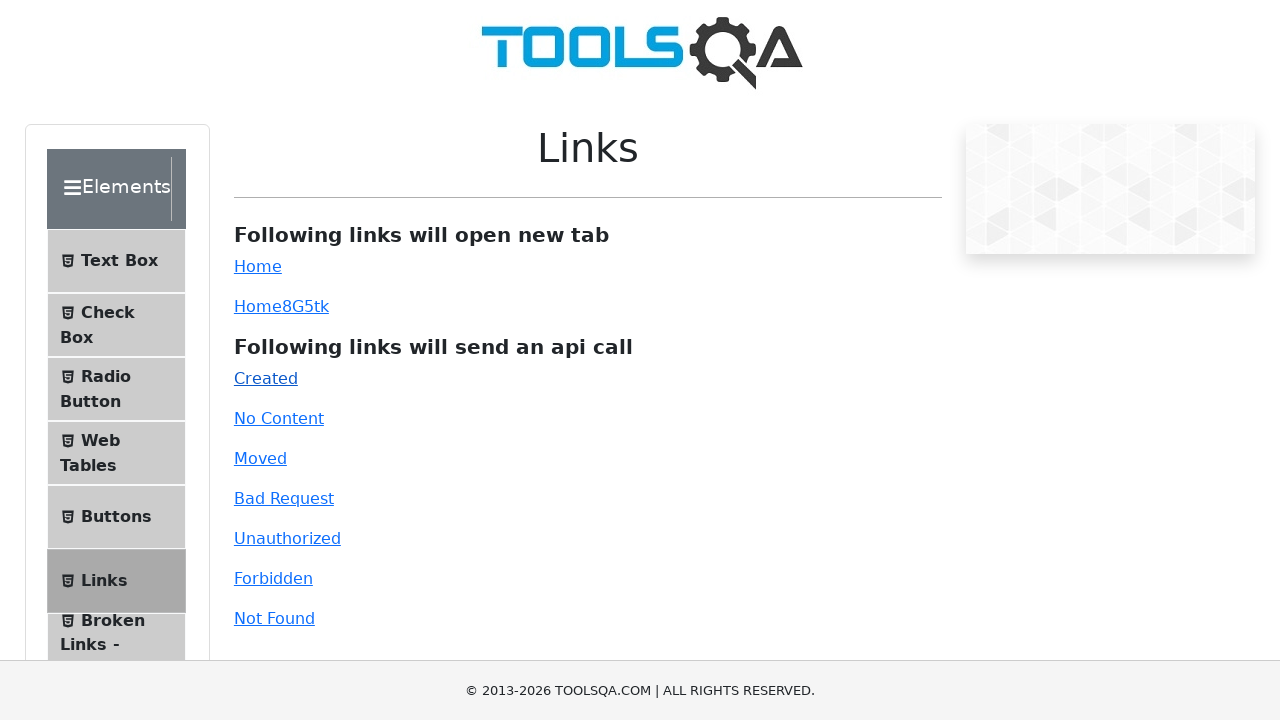

Response message appeared for Created link
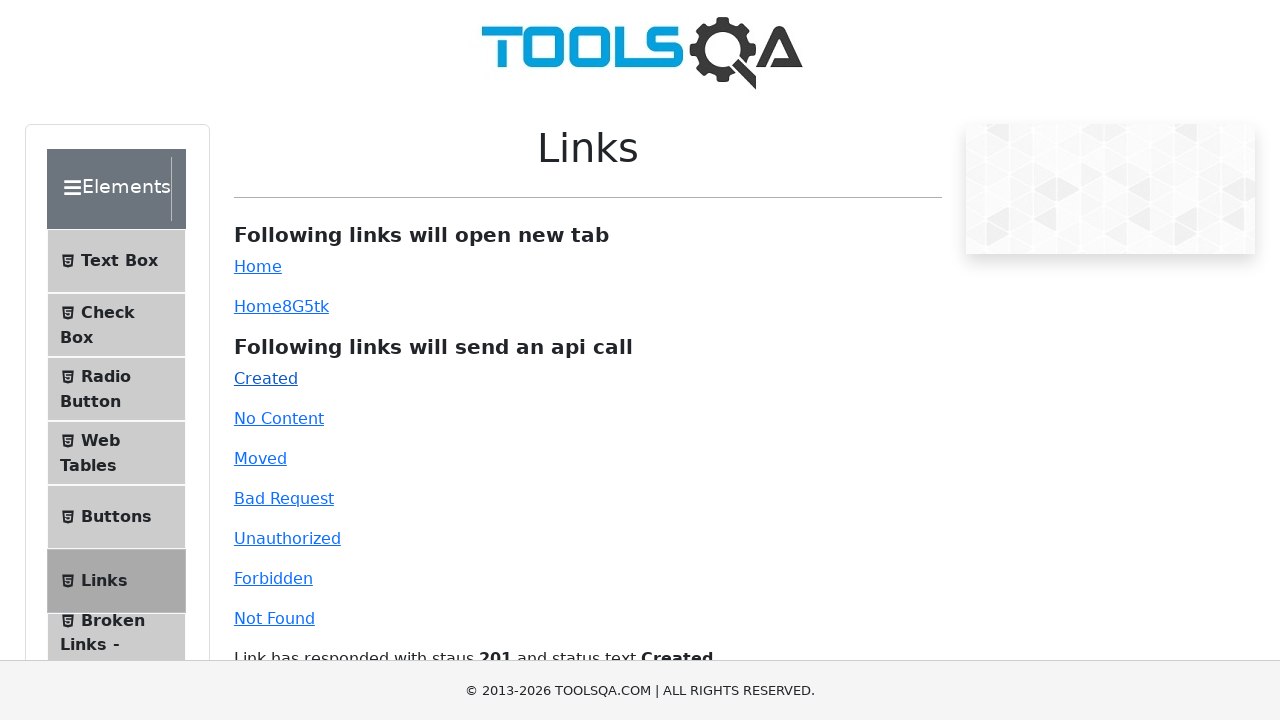

Retrieved response text for Created link
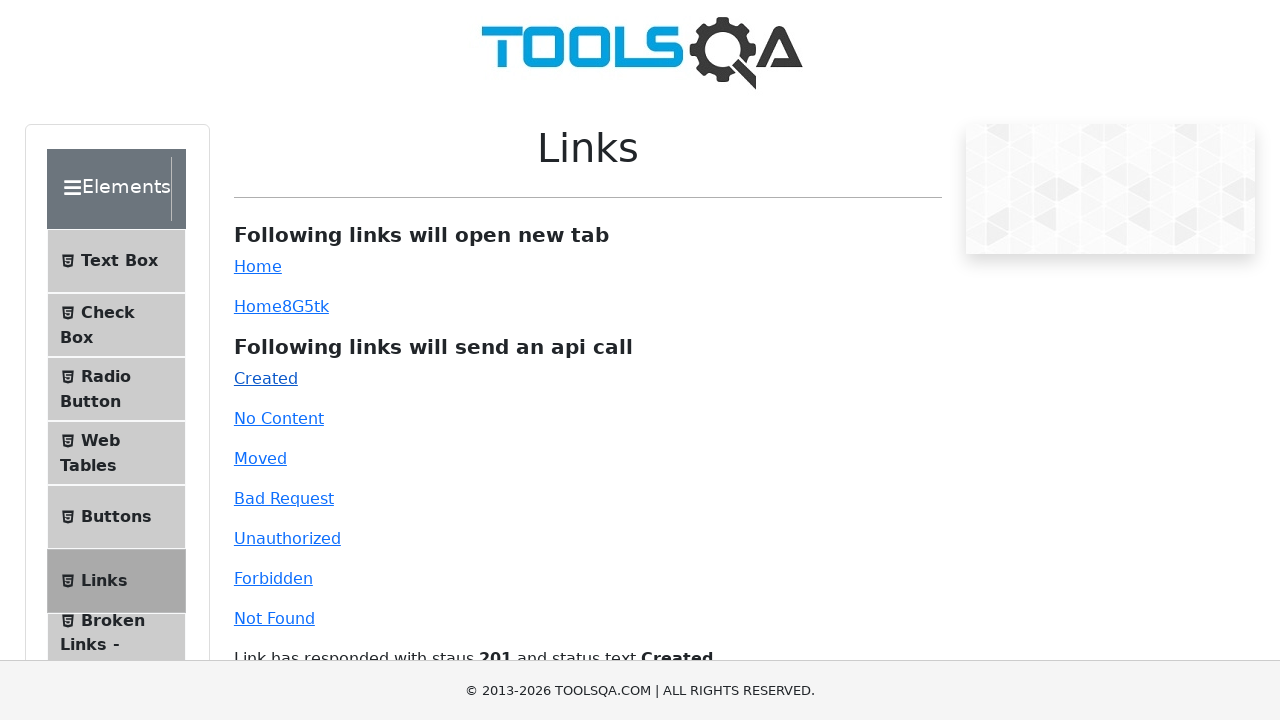

Verified Created link response contains '201' and 'Created'
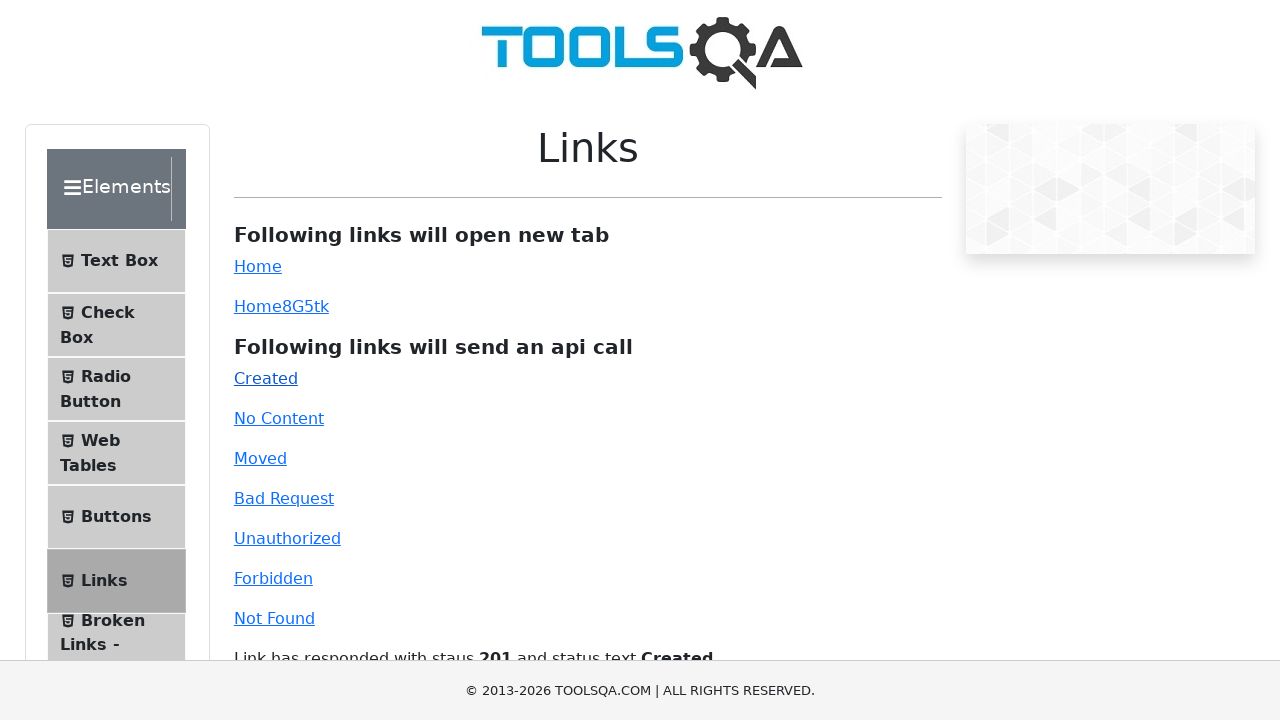

Clicked No Content link (HTTP 204) at (279, 418) on text=No Content
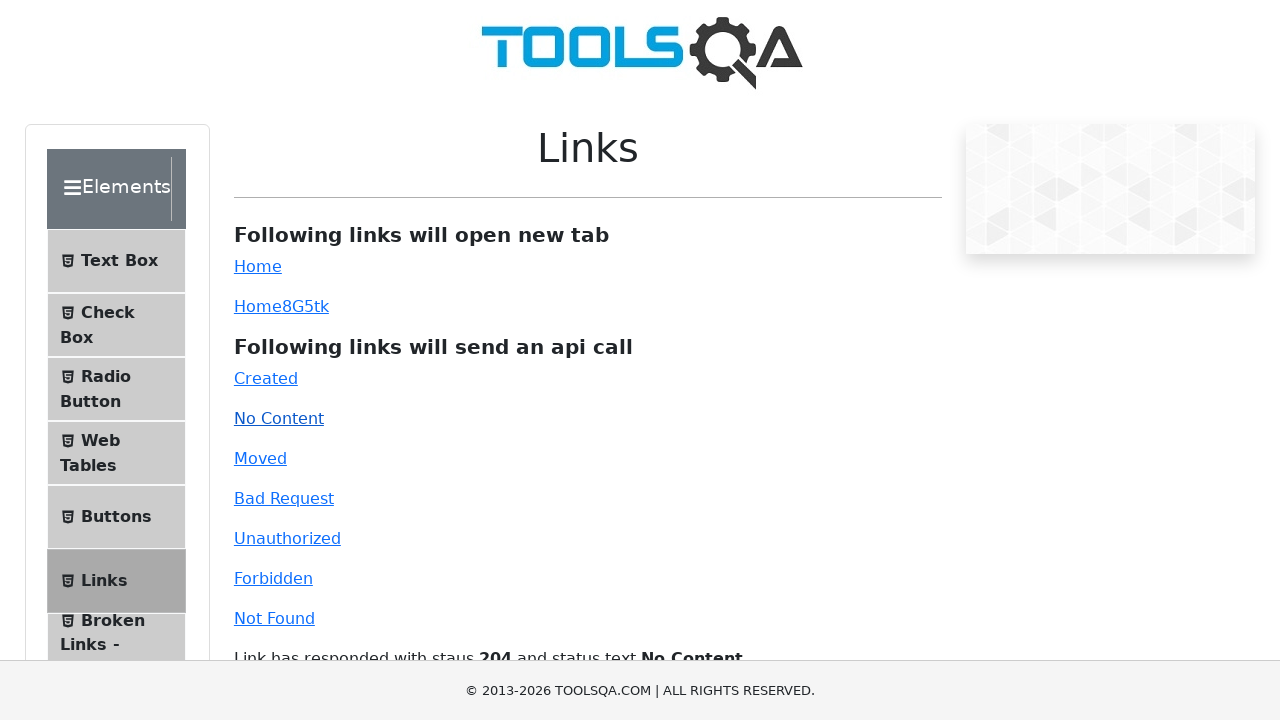

Response message appeared for No Content link
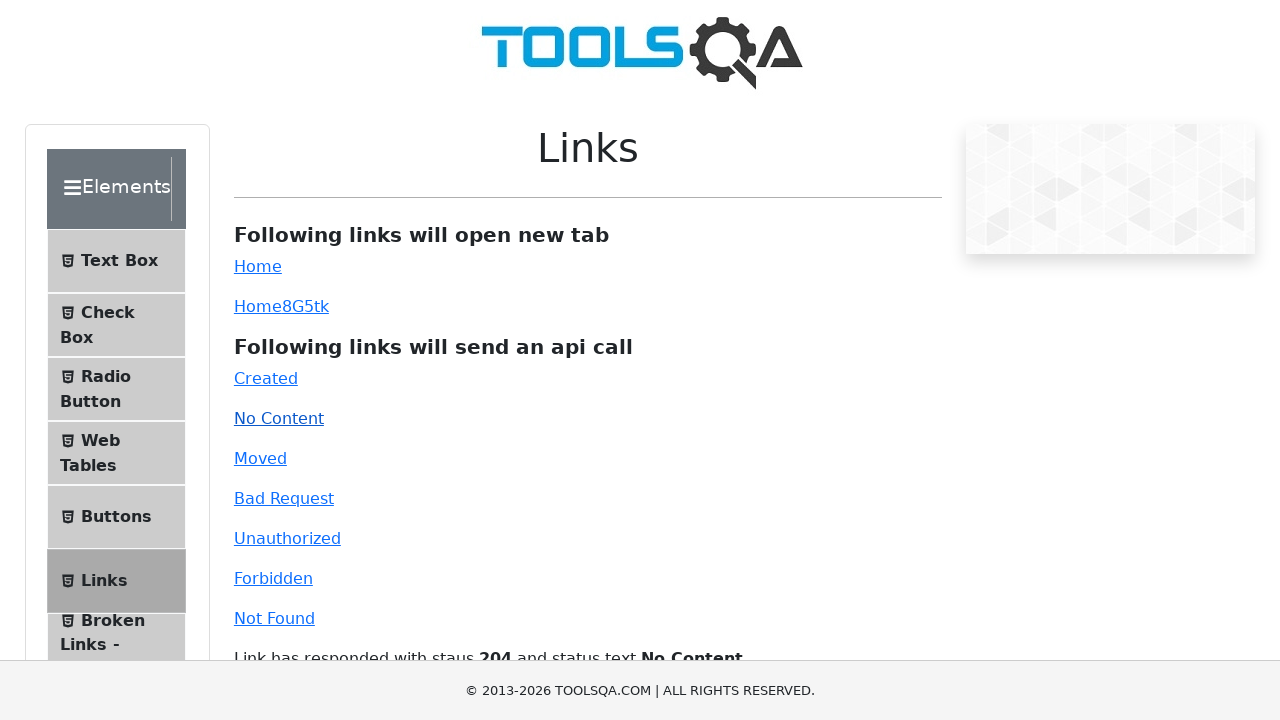

Retrieved response text for No Content link
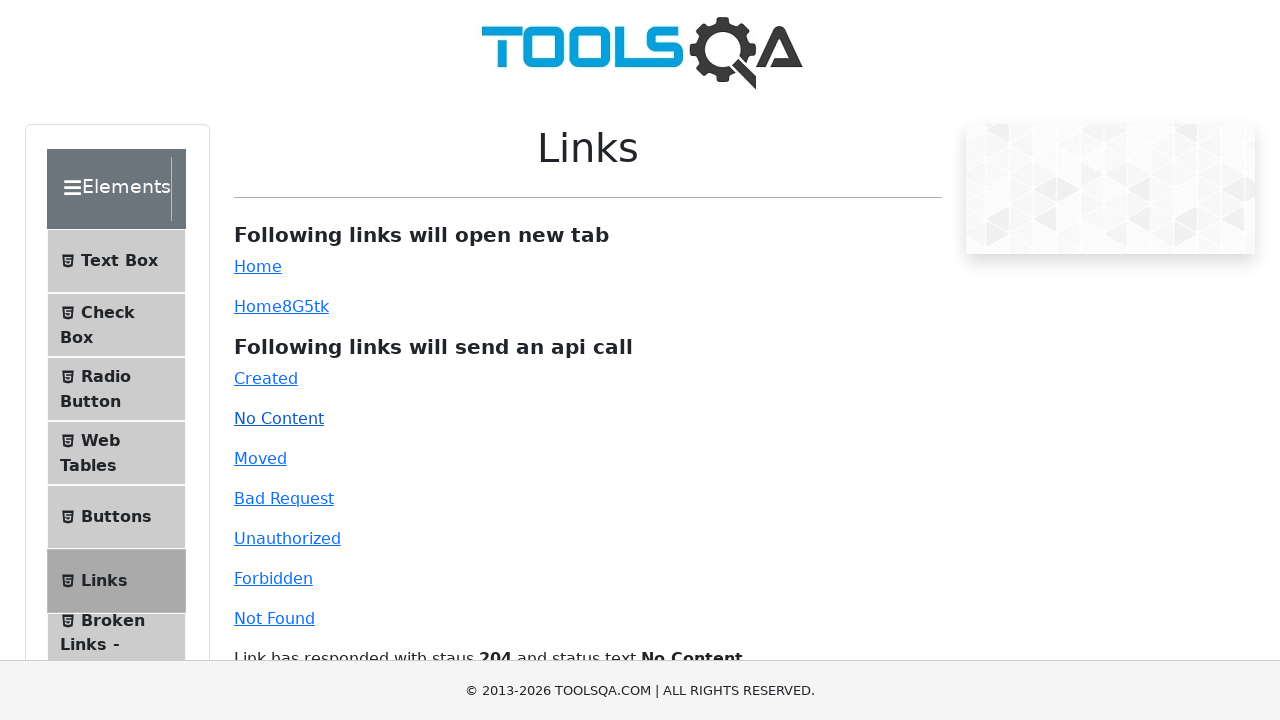

Verified No Content link response contains '204' and 'No Content'
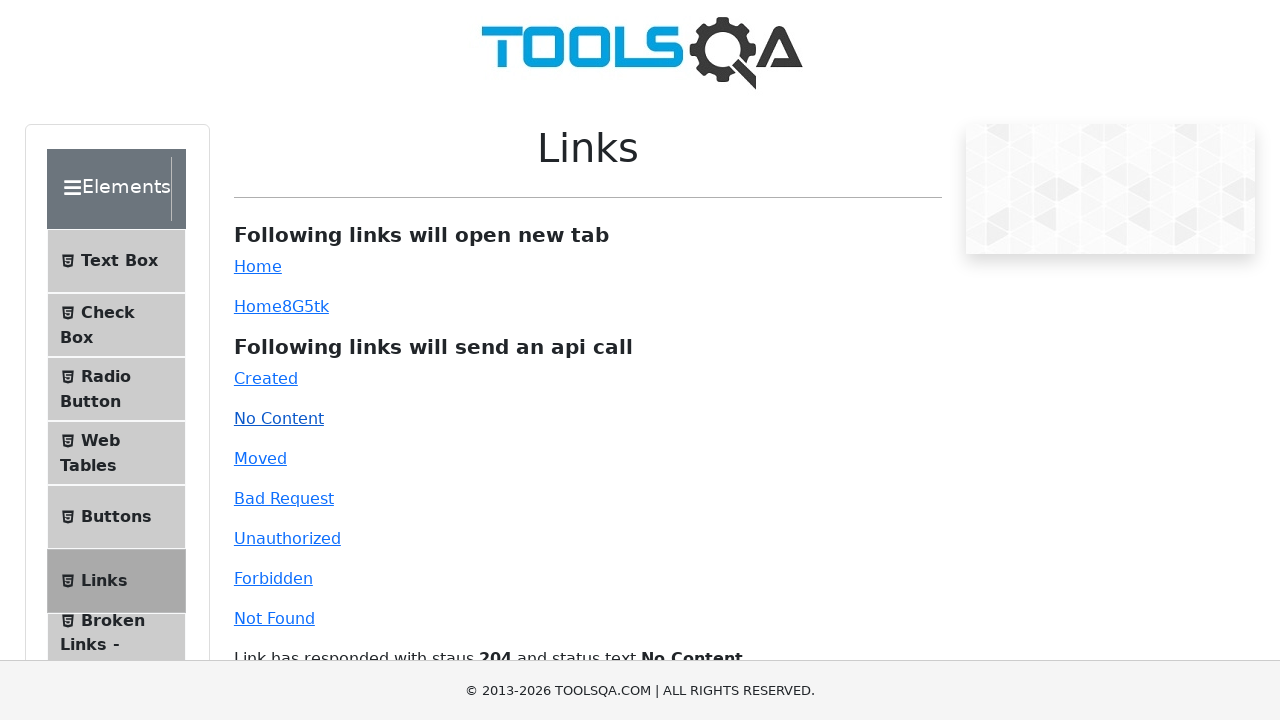

Clicked Moved link (HTTP 301) at (260, 458) on text=Moved
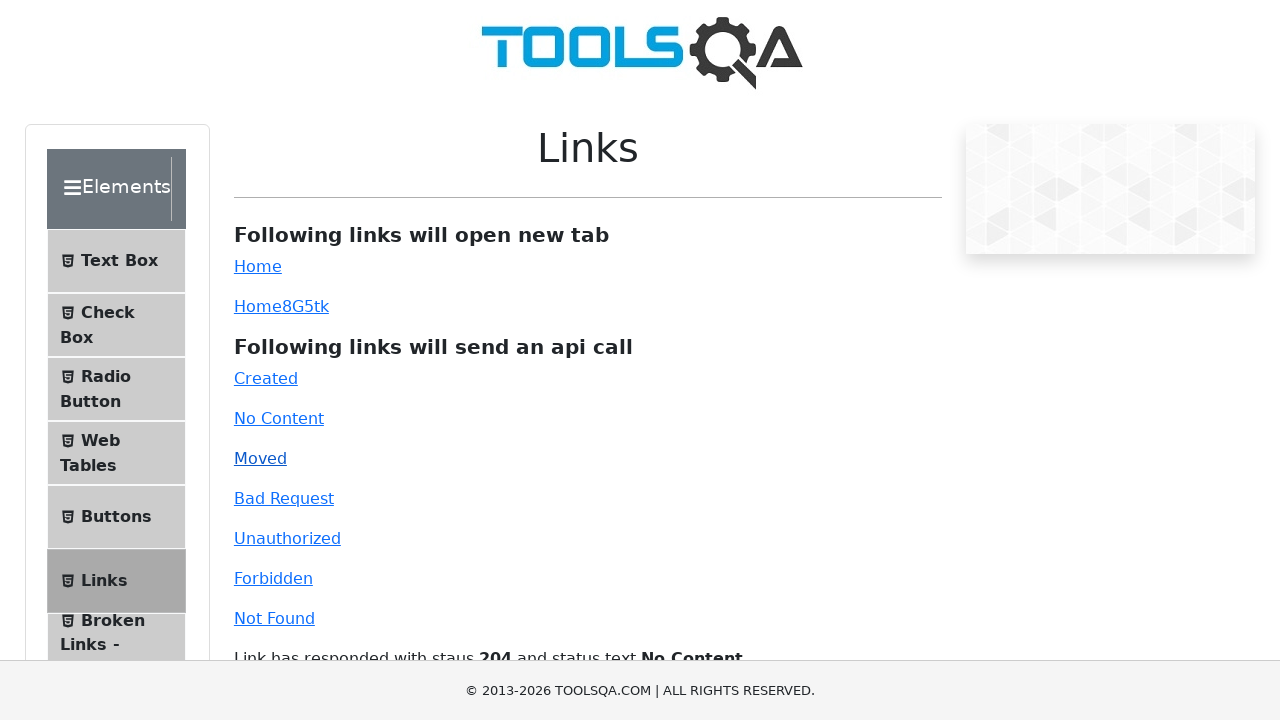

Response message appeared for Moved link
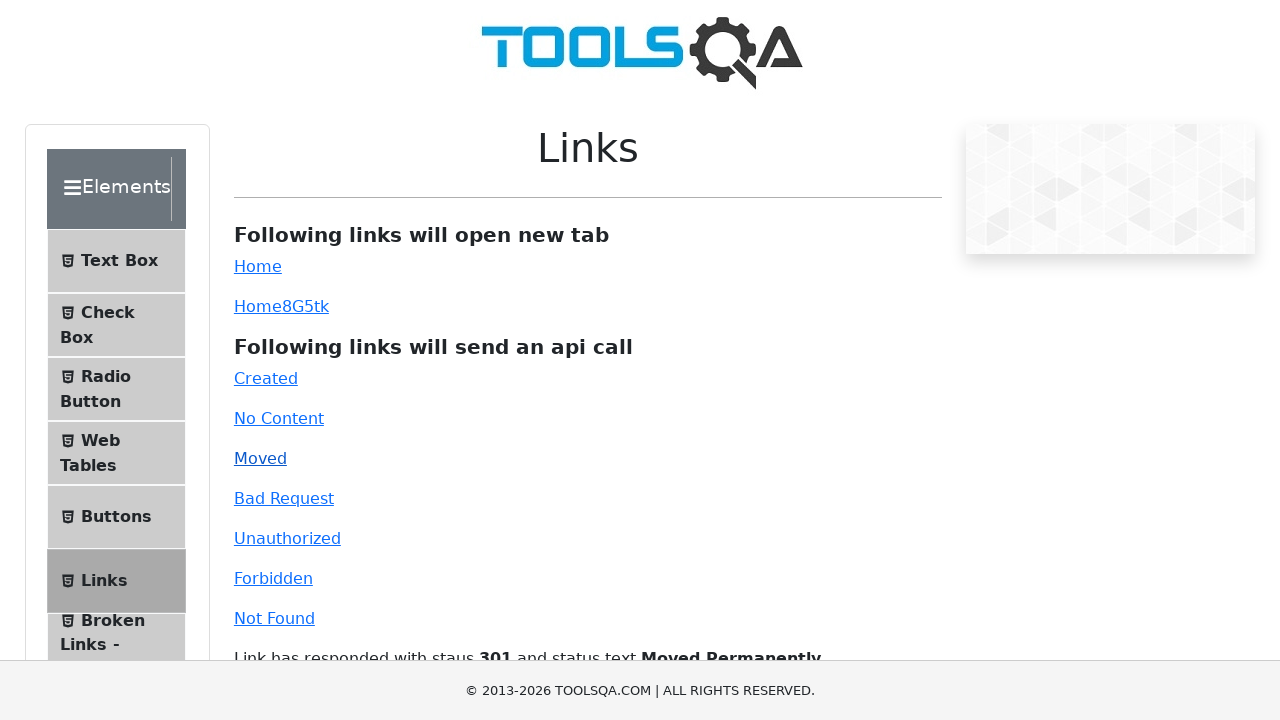

Retrieved response text for Moved link
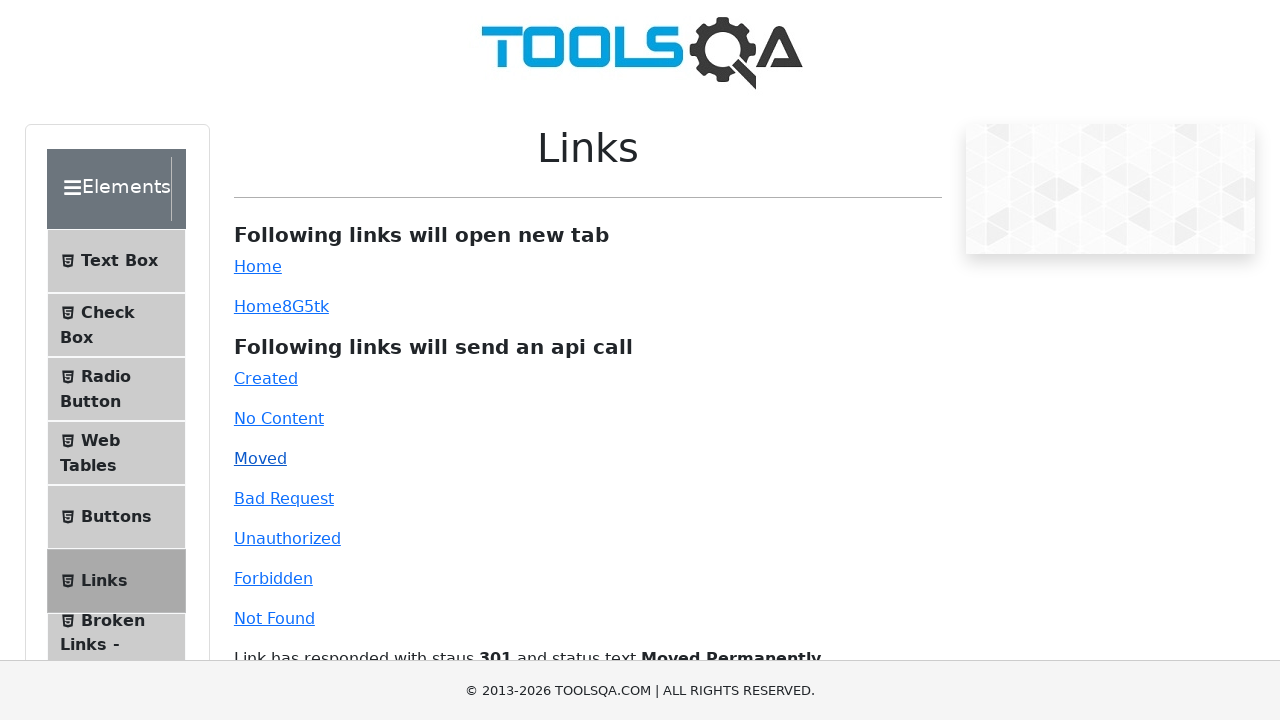

Verified Moved link response contains '301' and 'Moved Permanently'
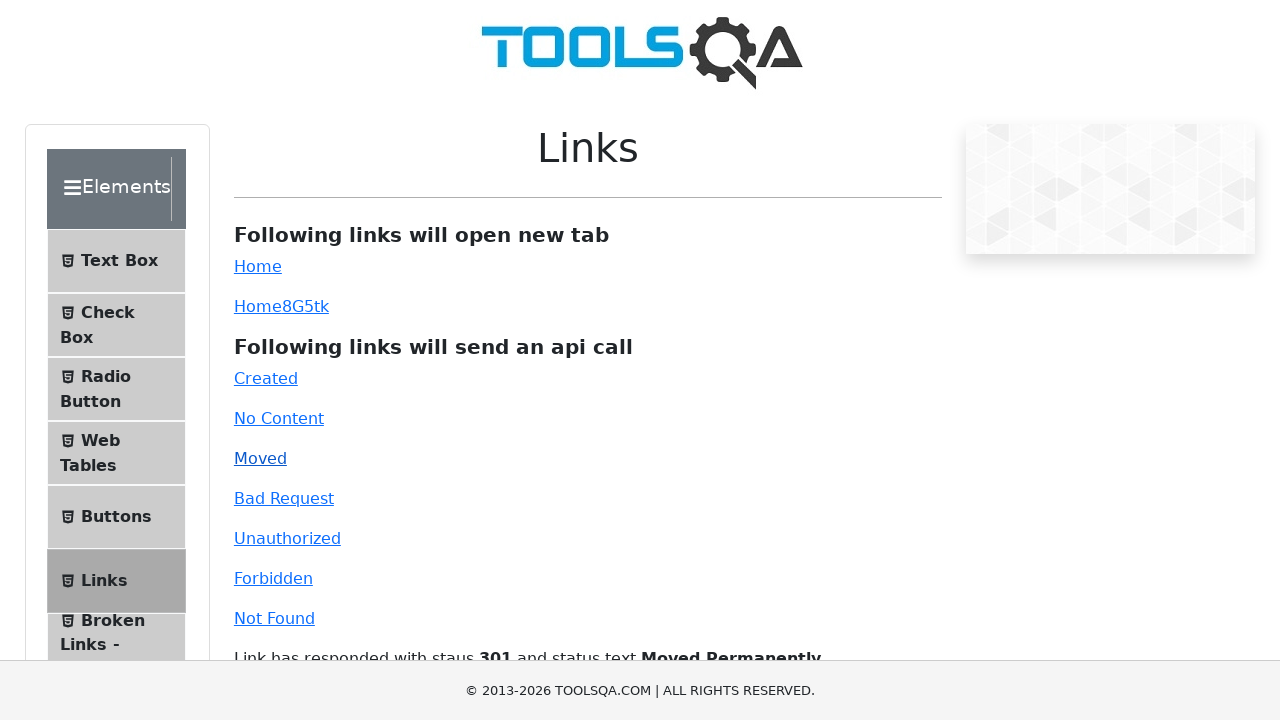

Clicked Bad Request link (HTTP 400) at (284, 498) on text=Bad Request
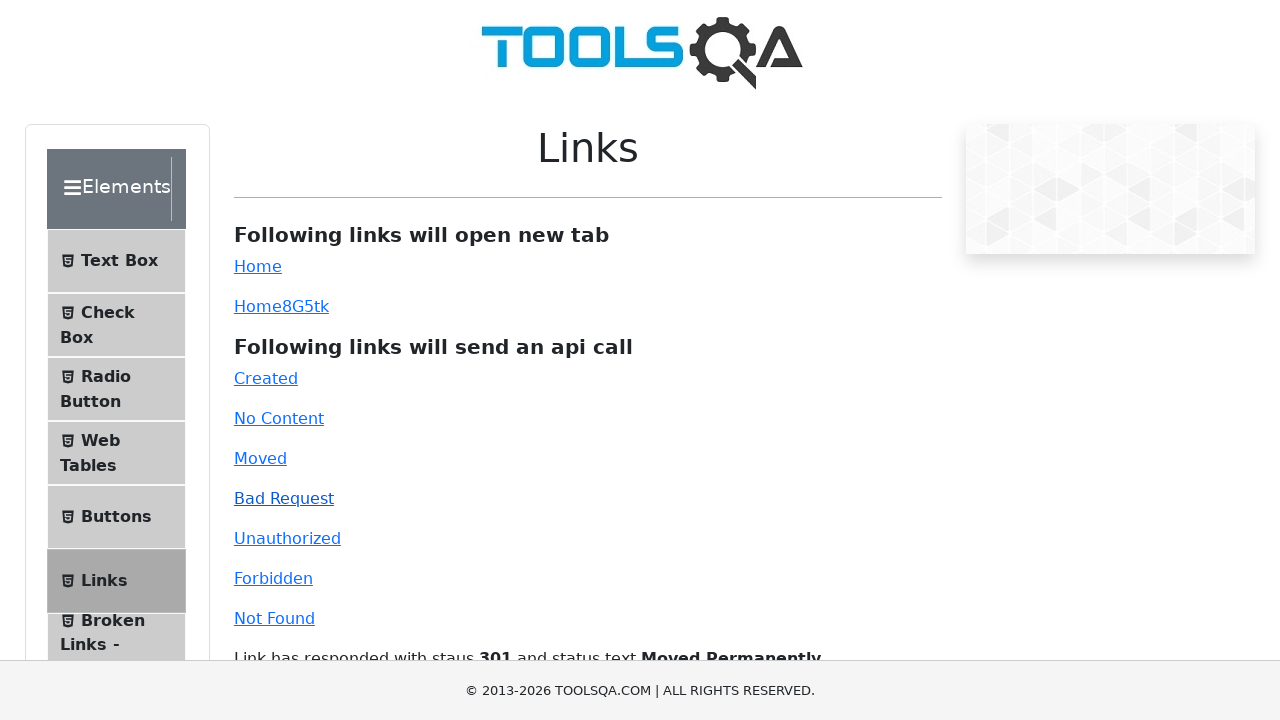

Response message appeared for Bad Request link
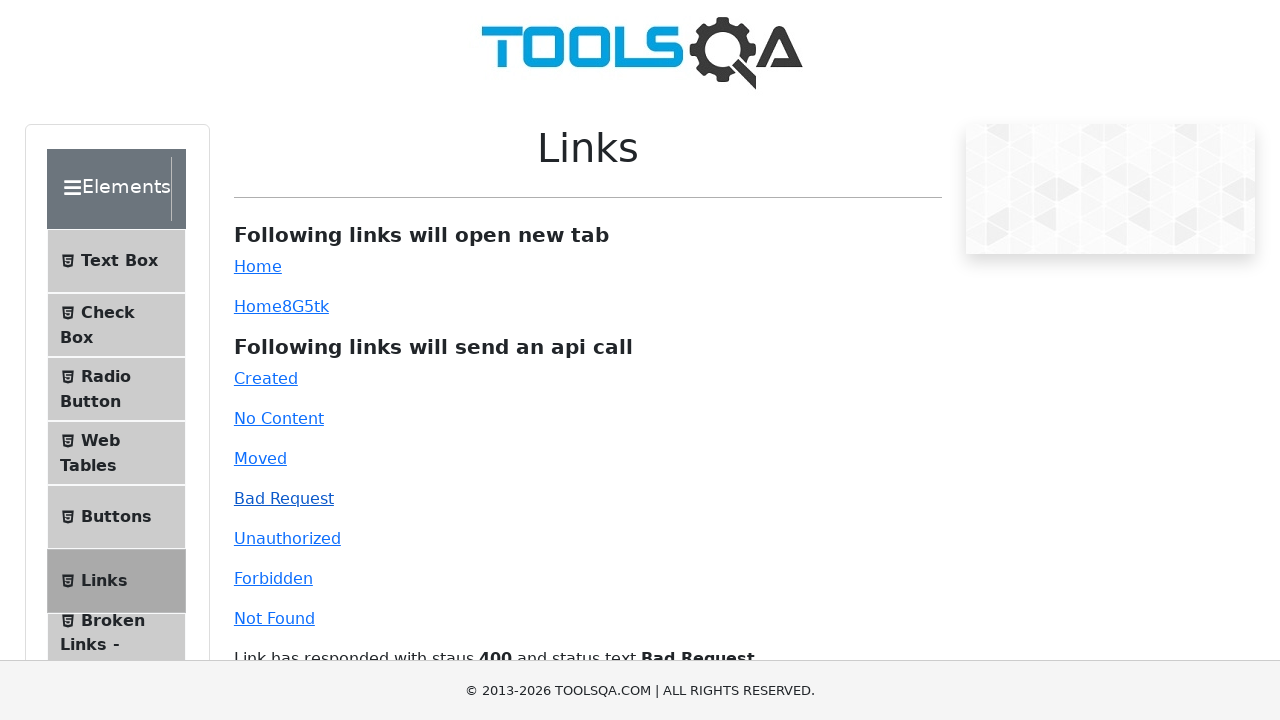

Retrieved response text for Bad Request link
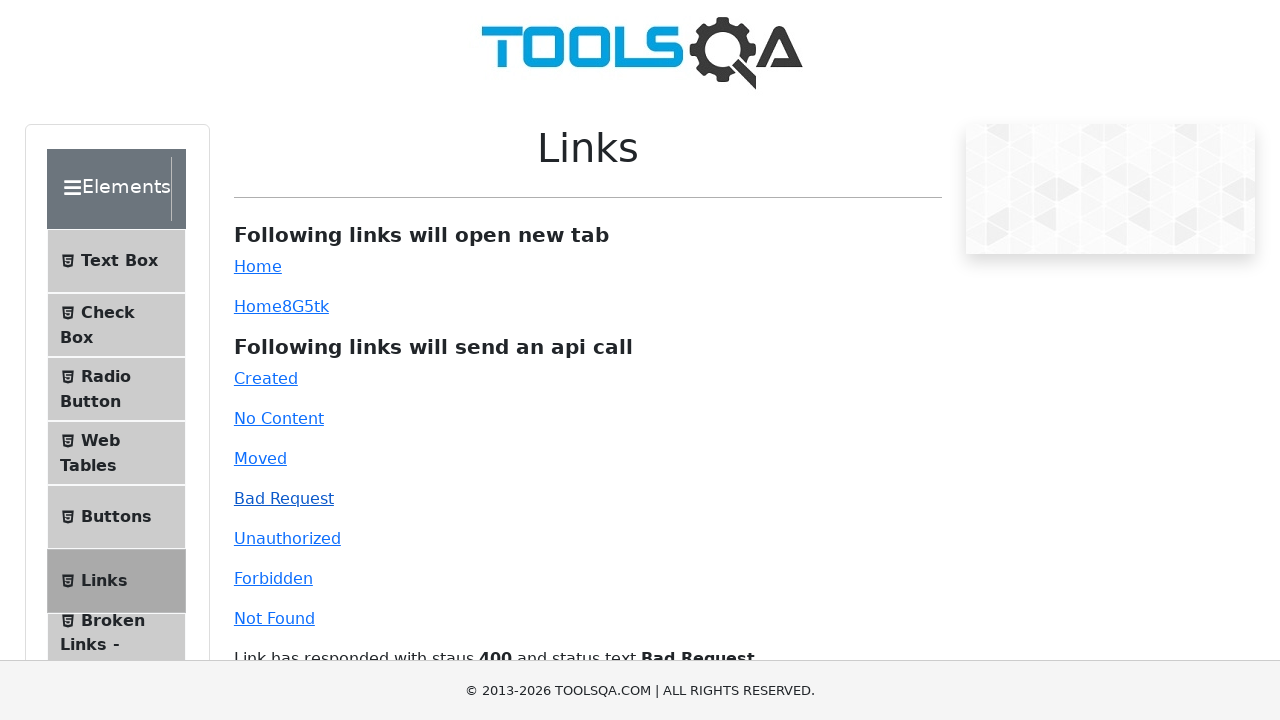

Verified Bad Request link response contains '400' and 'Bad Request'
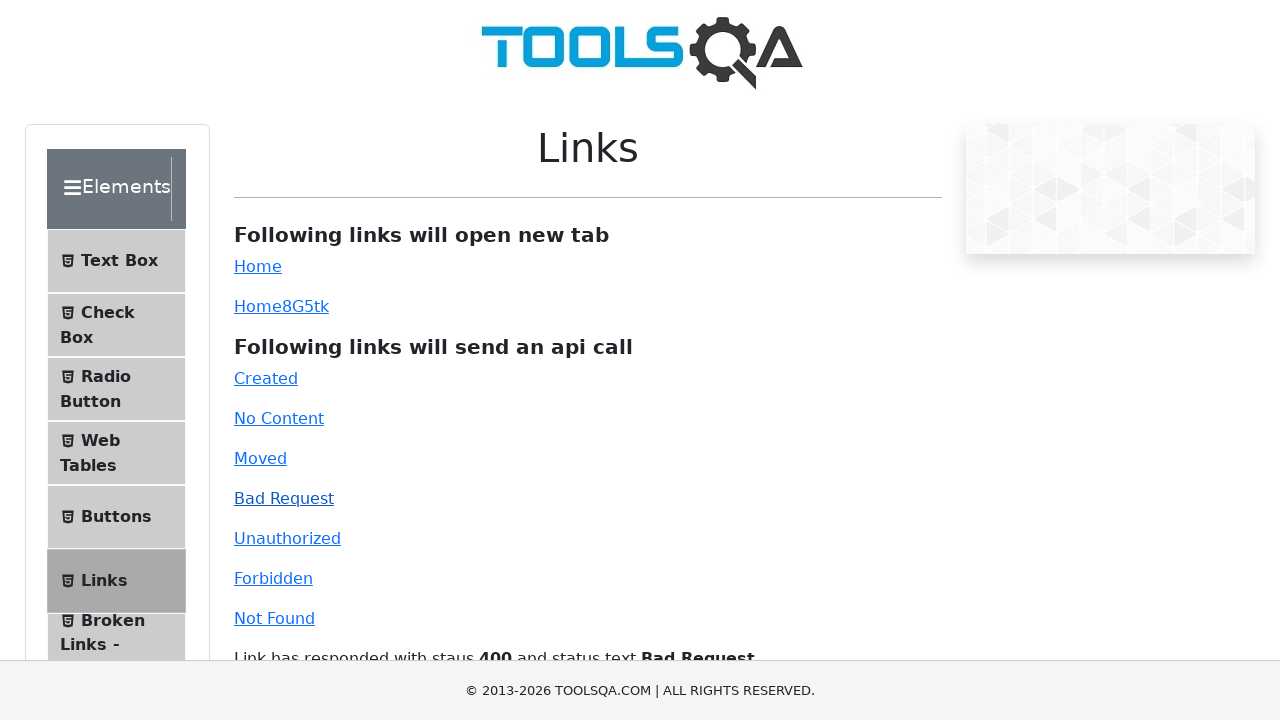

Clicked Unauthorized link (HTTP 401) at (287, 538) on text=Unauthorized
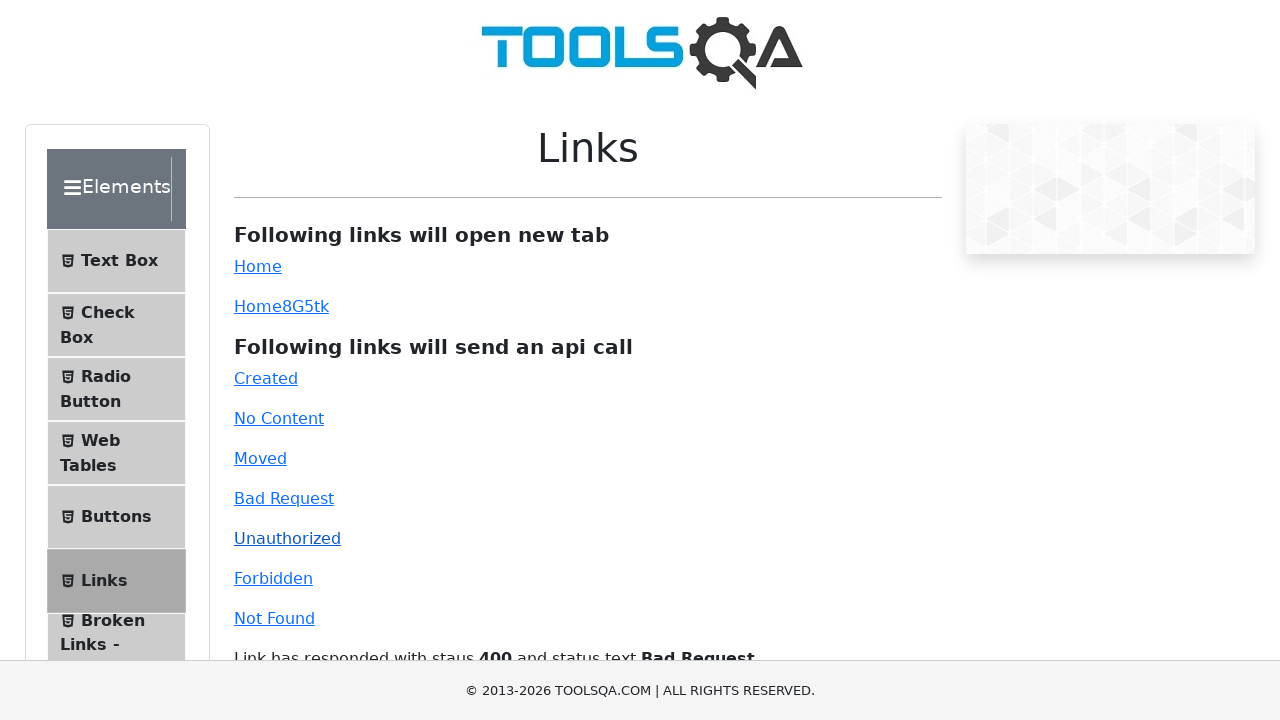

Response message appeared for Unauthorized link
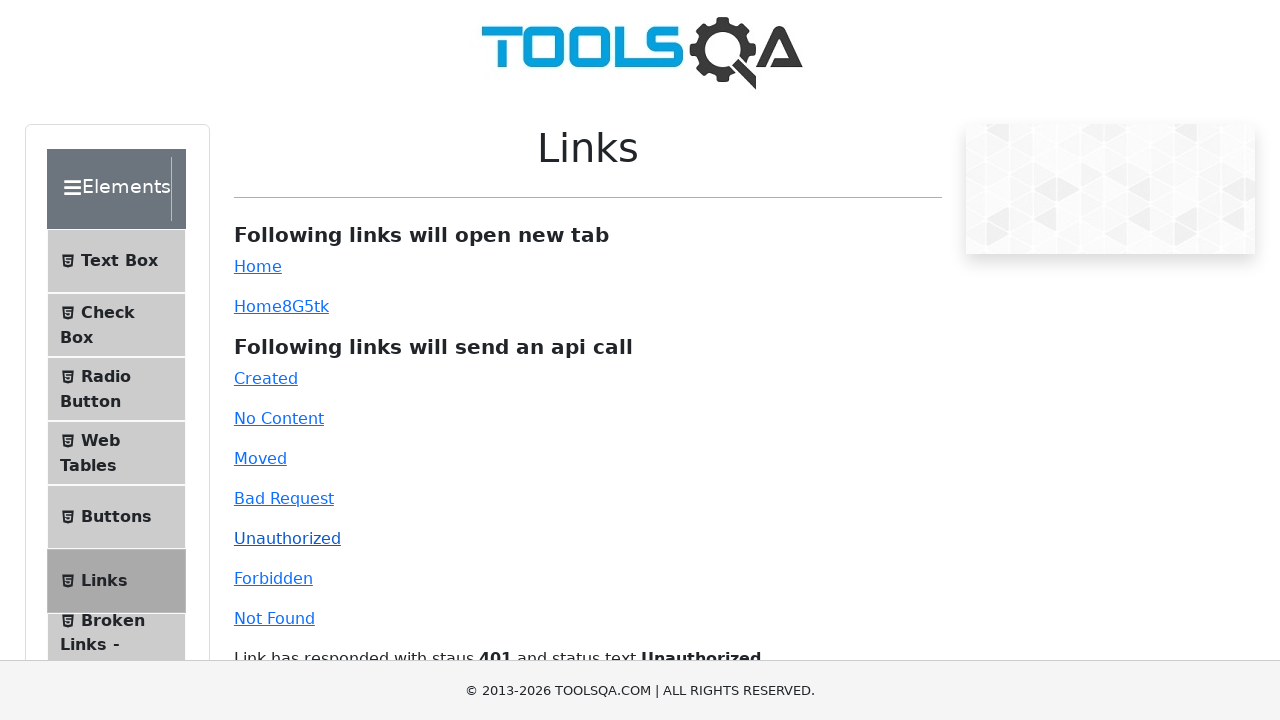

Retrieved response text for Unauthorized link
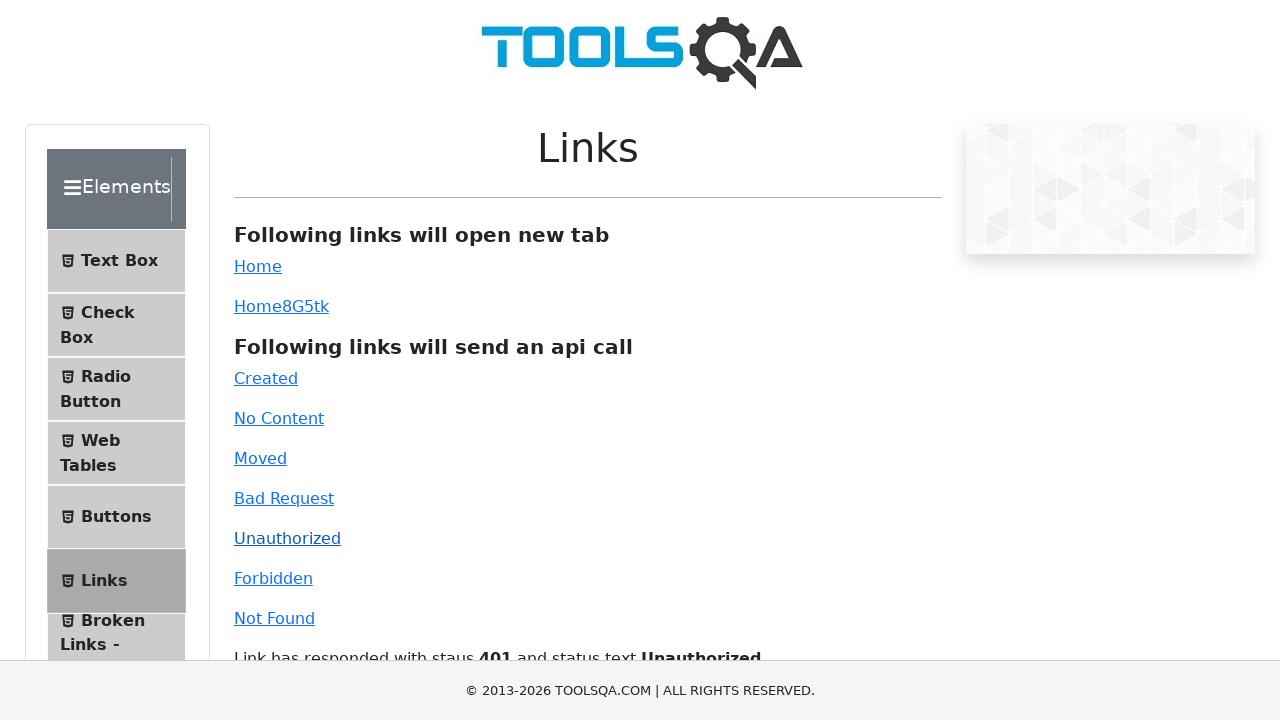

Verified Unauthorized link response contains '401' and 'Unauthorized'
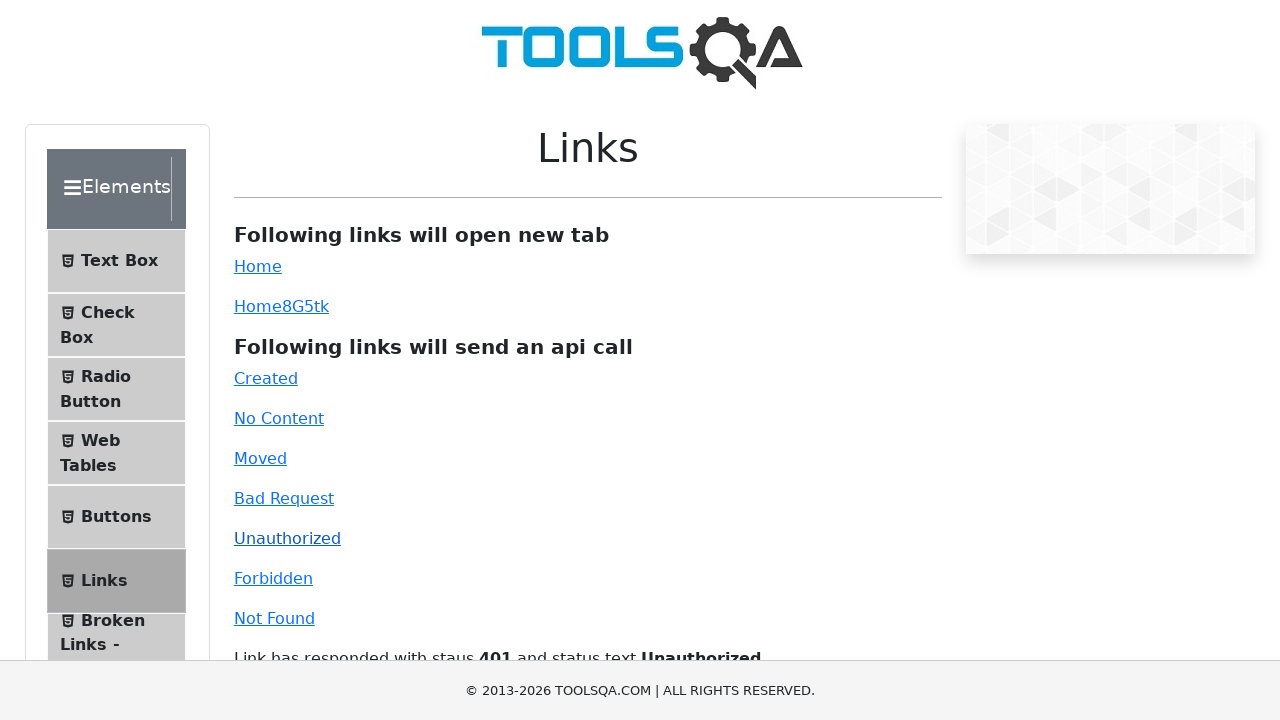

Clicked Forbidden link (HTTP 403) at (273, 578) on text=Forbidden
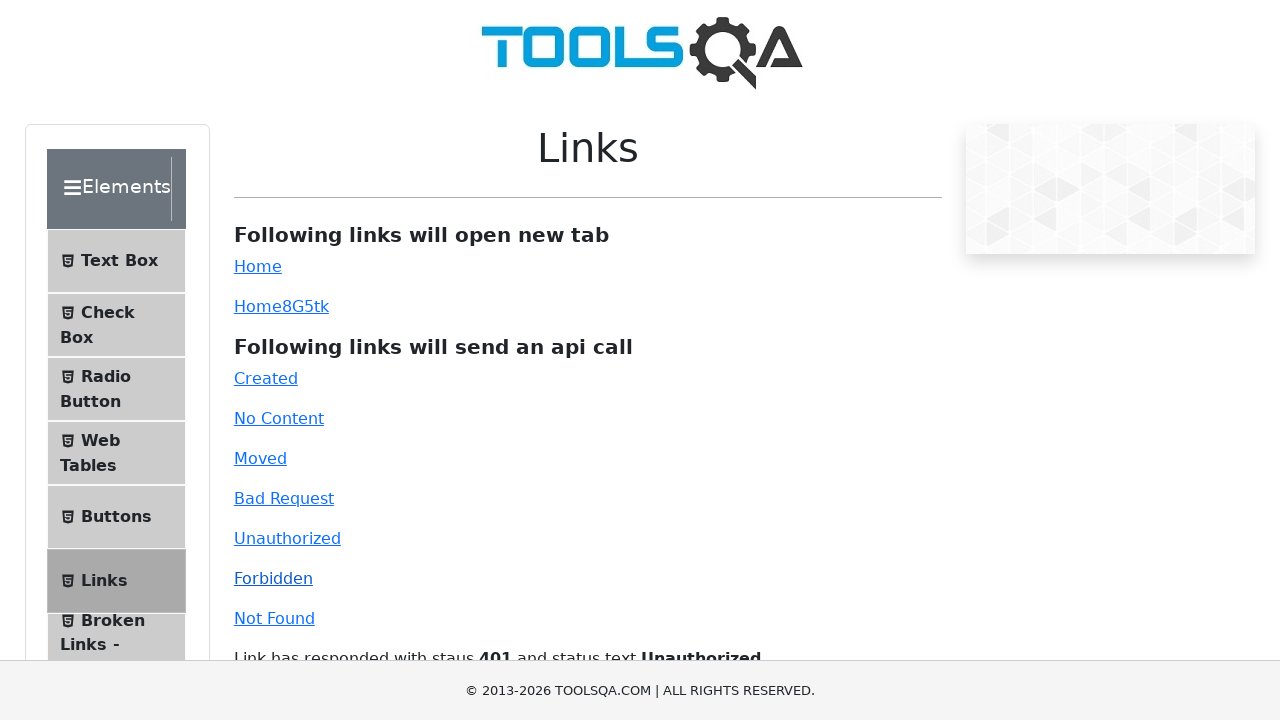

Response message appeared for Forbidden link
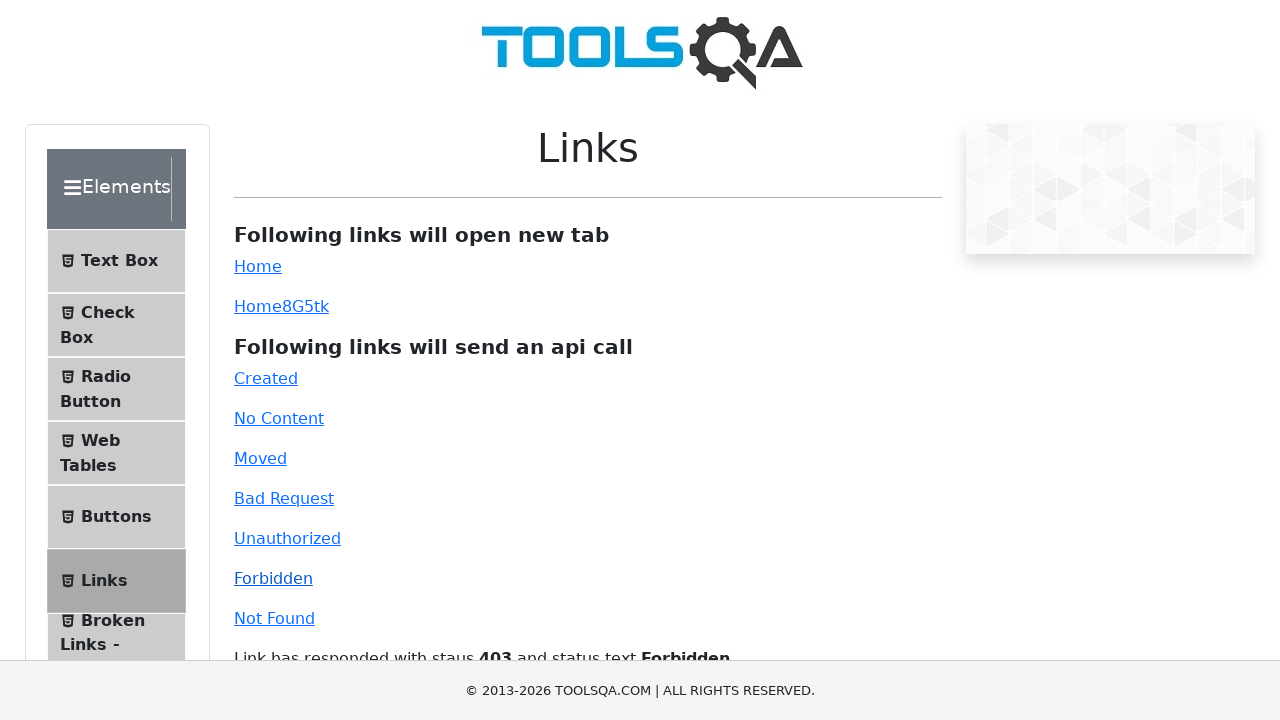

Retrieved response text for Forbidden link
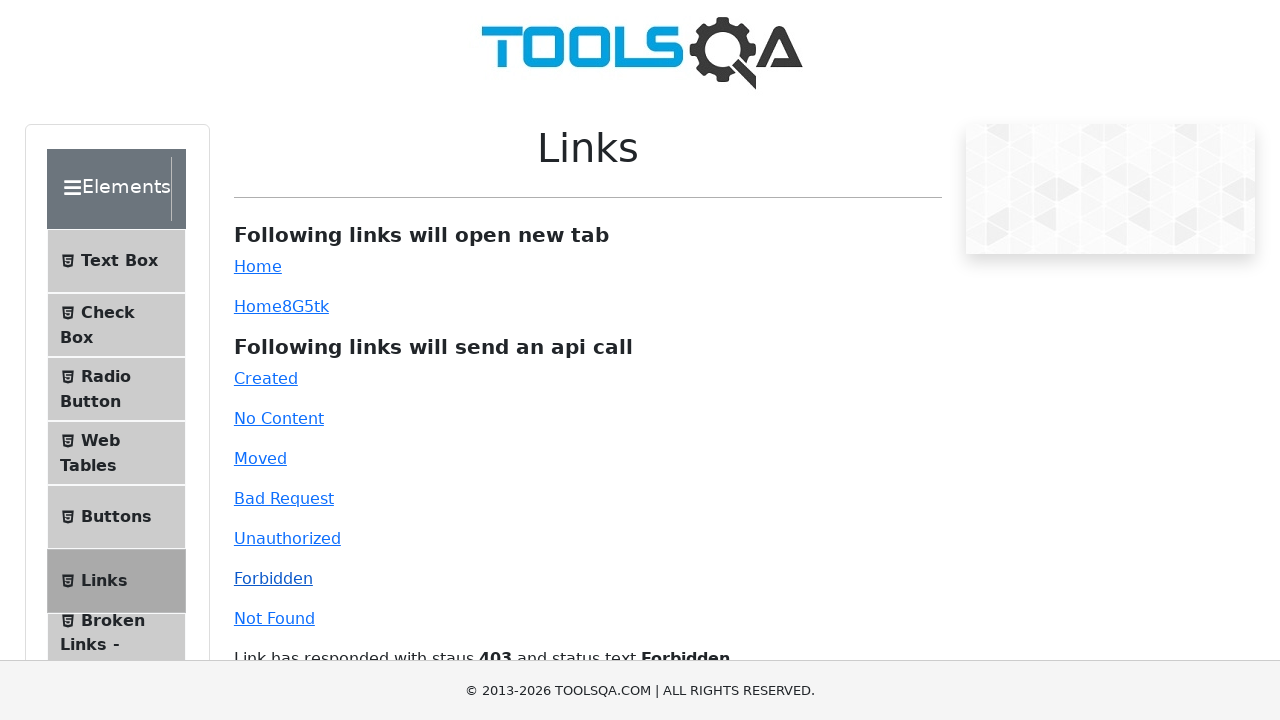

Verified Forbidden link response contains '403' and 'Forbidden'
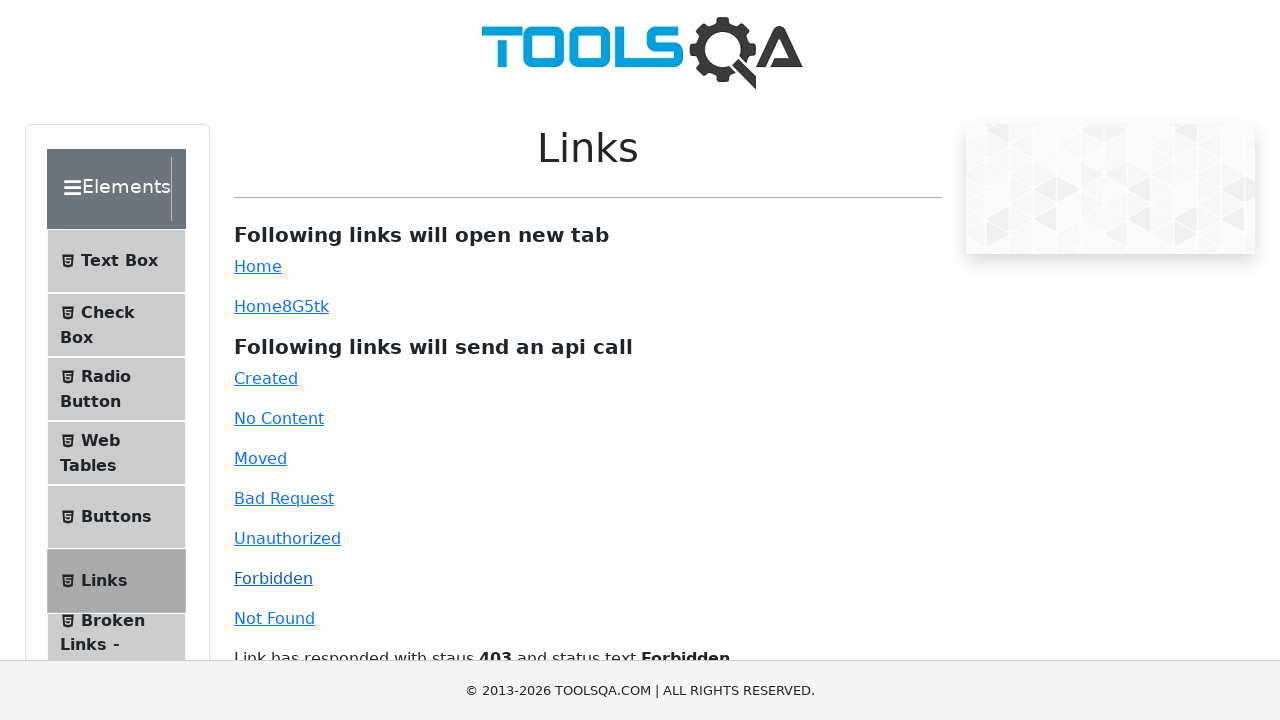

Clicked Not Found link (HTTP 404) at (274, 618) on text=Not Found
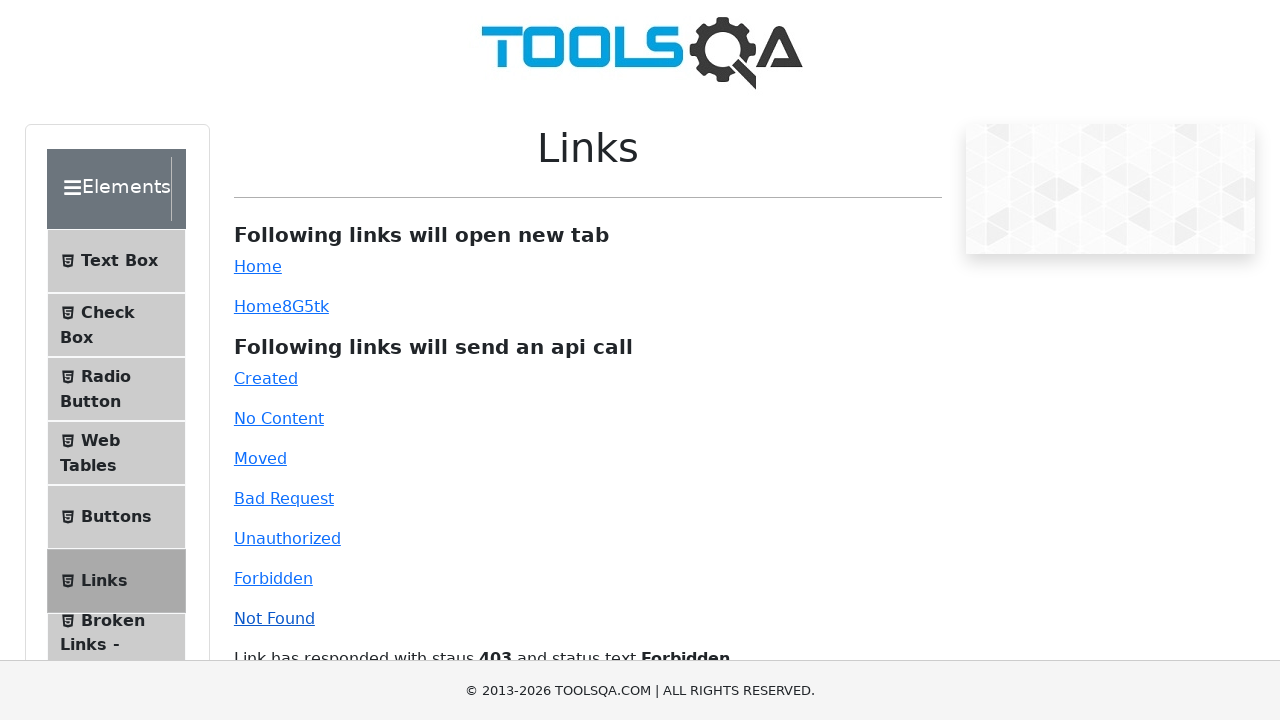

Response message appeared for Not Found link
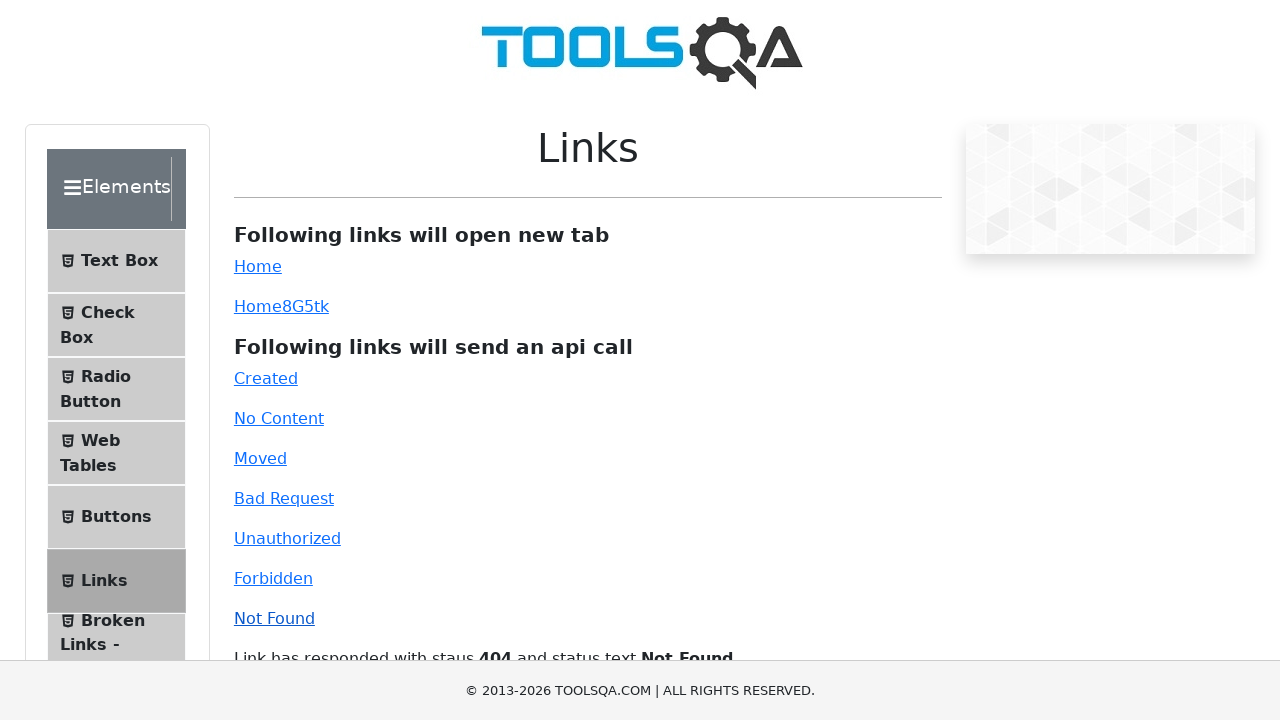

Retrieved response text for Not Found link
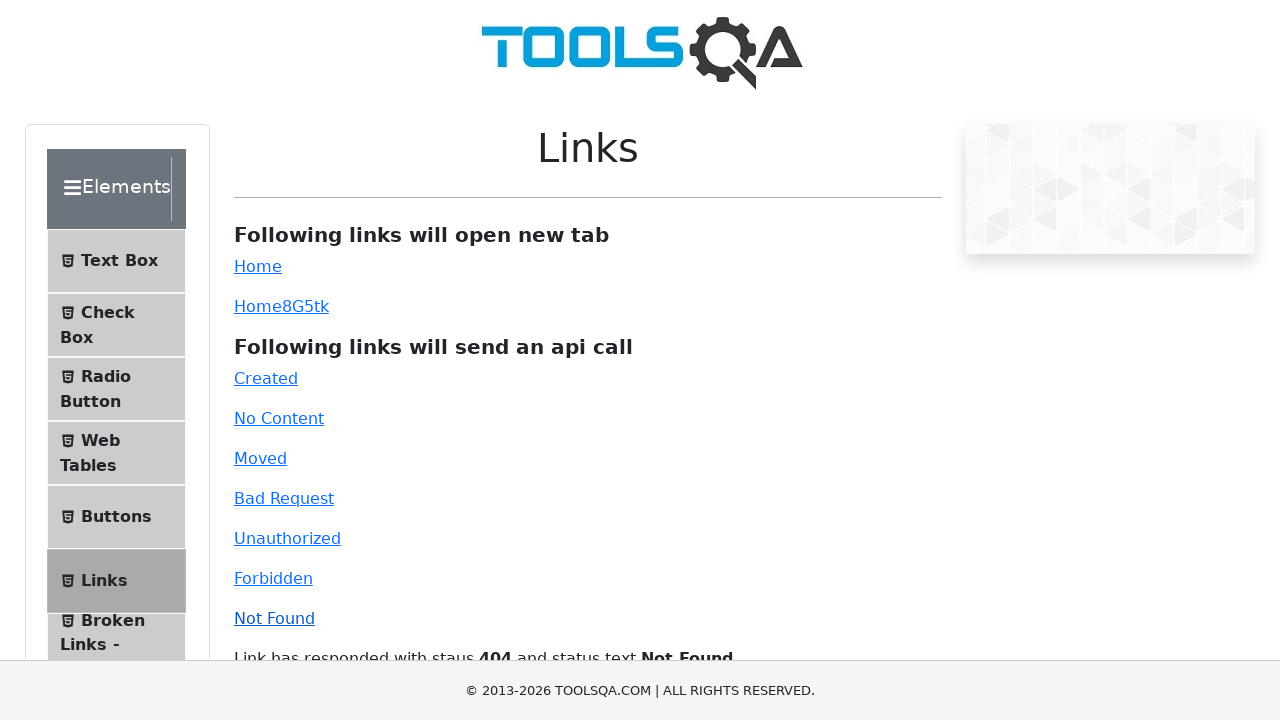

Verified Not Found link response contains '404' and 'Not Found'
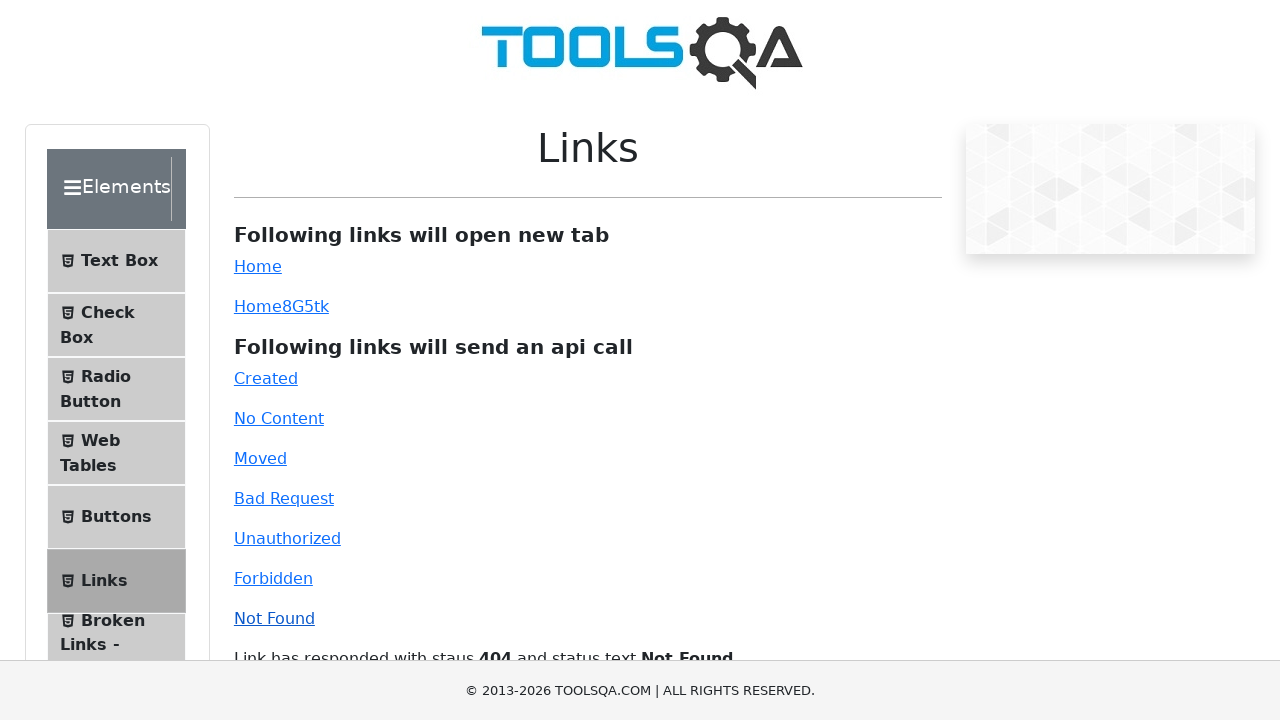

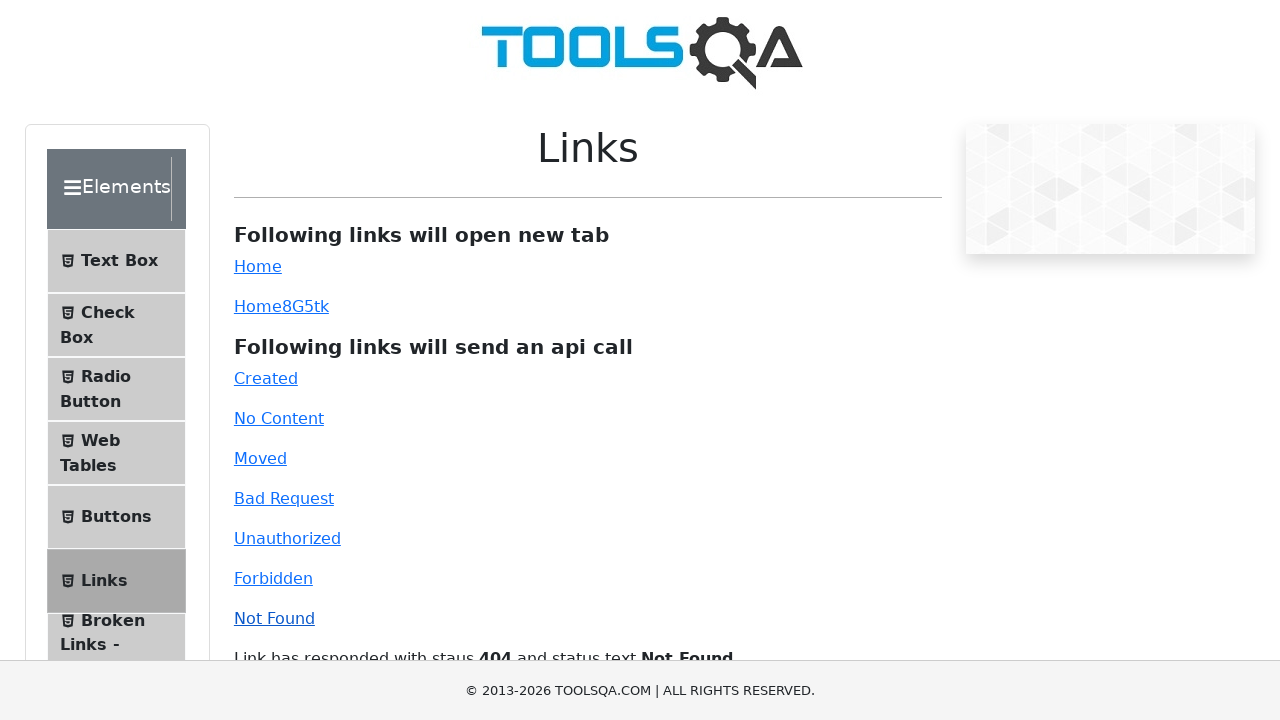